Tests navigation to Contact page by clicking the Contact link in the footer

Starting URL: https://www.crocoder.dev

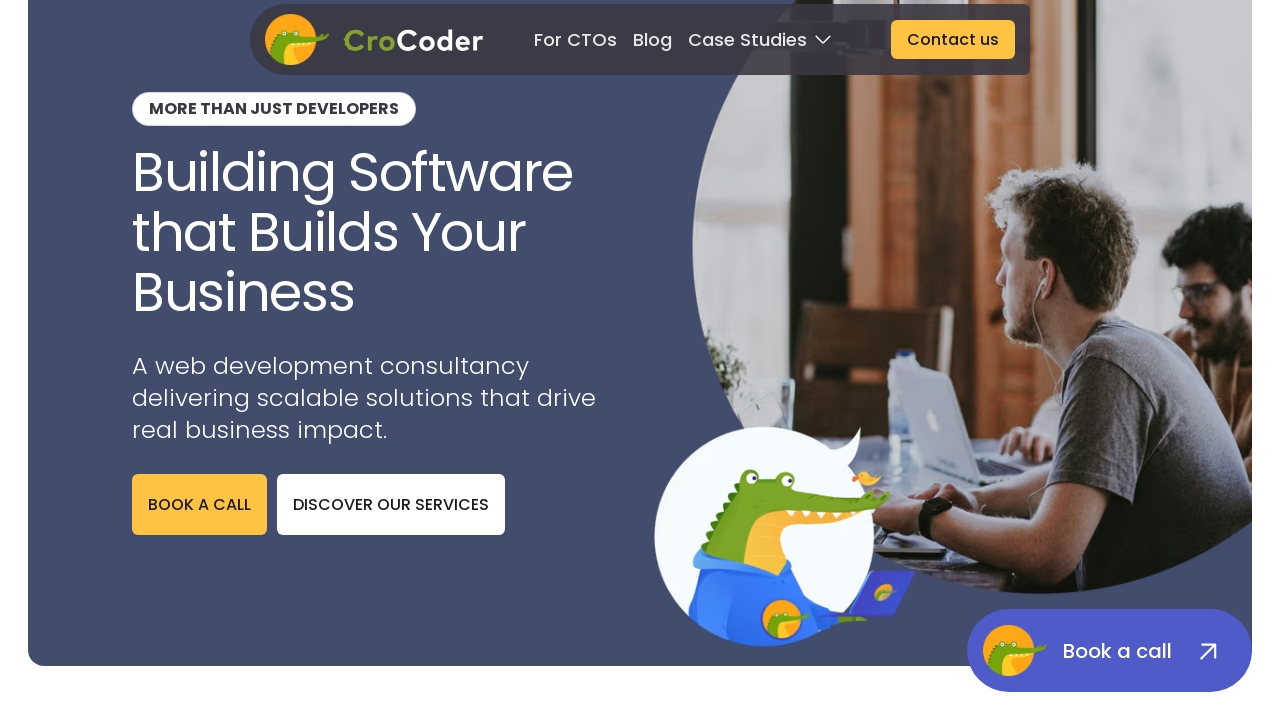

Clicked Contact link in footer at (891, 471) on footer >> text=Contact
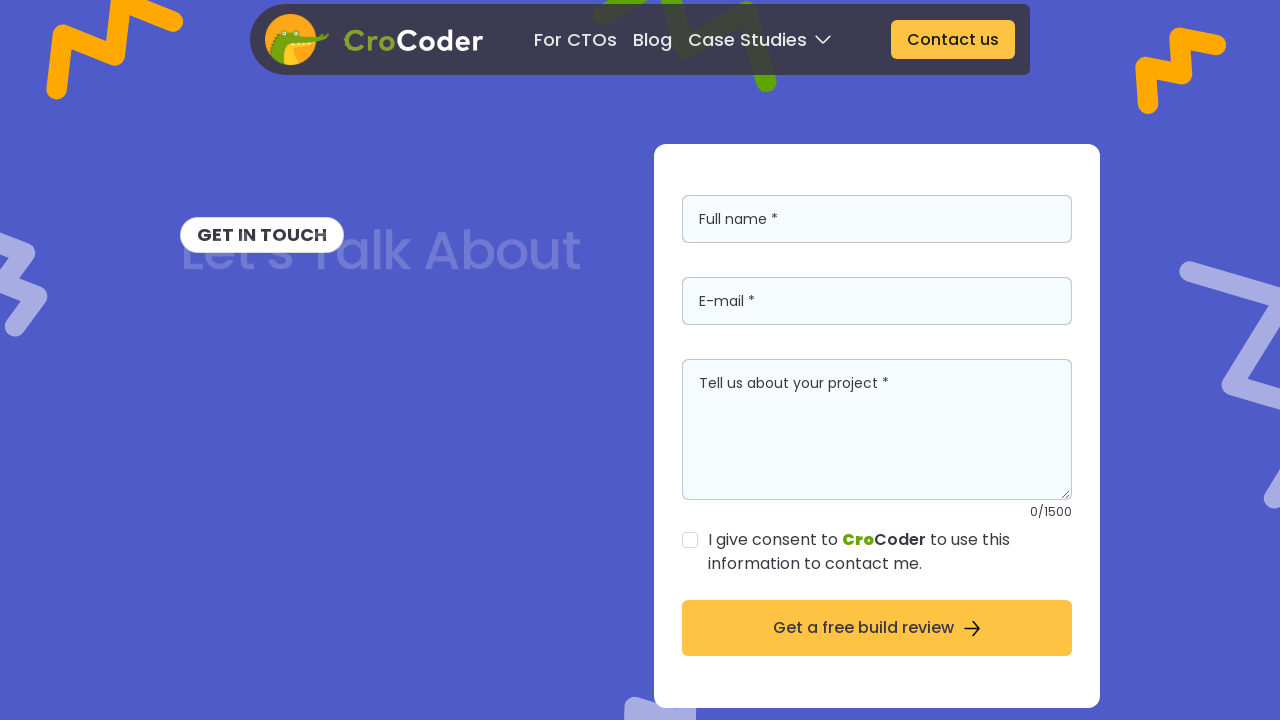

Navigation to contact page completed
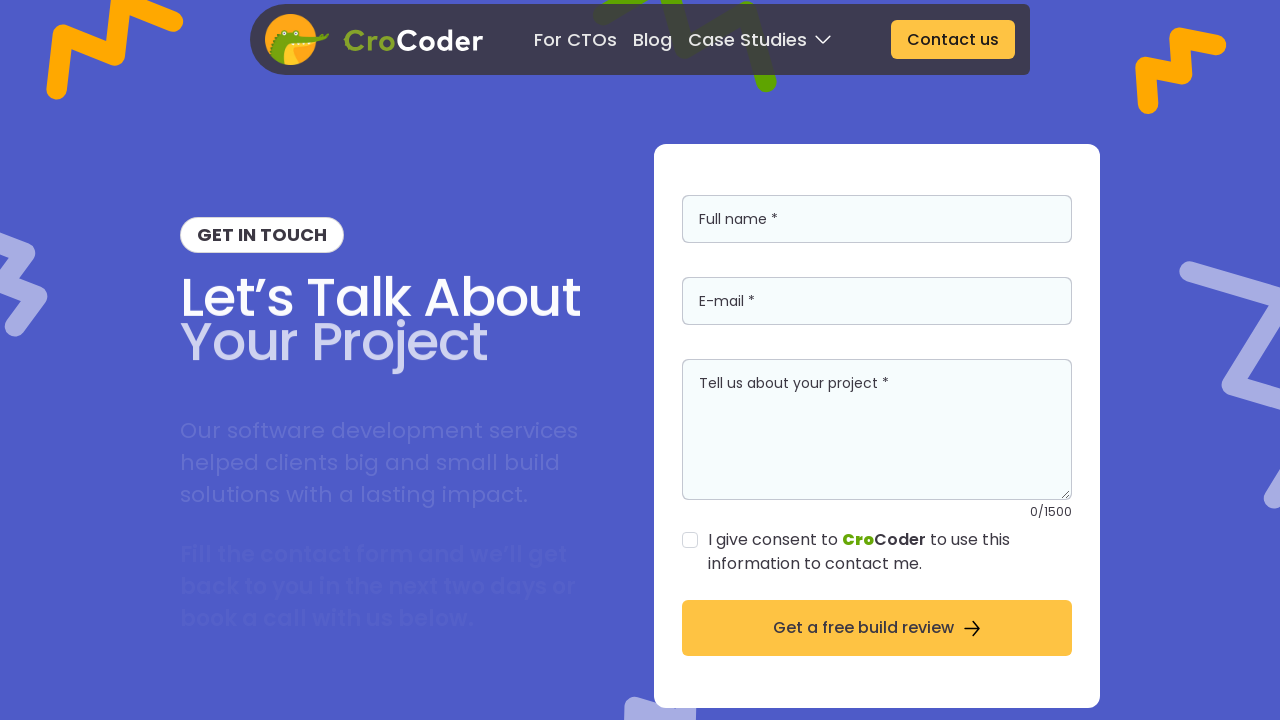

Contact page loaded with 'get in touch' text visible
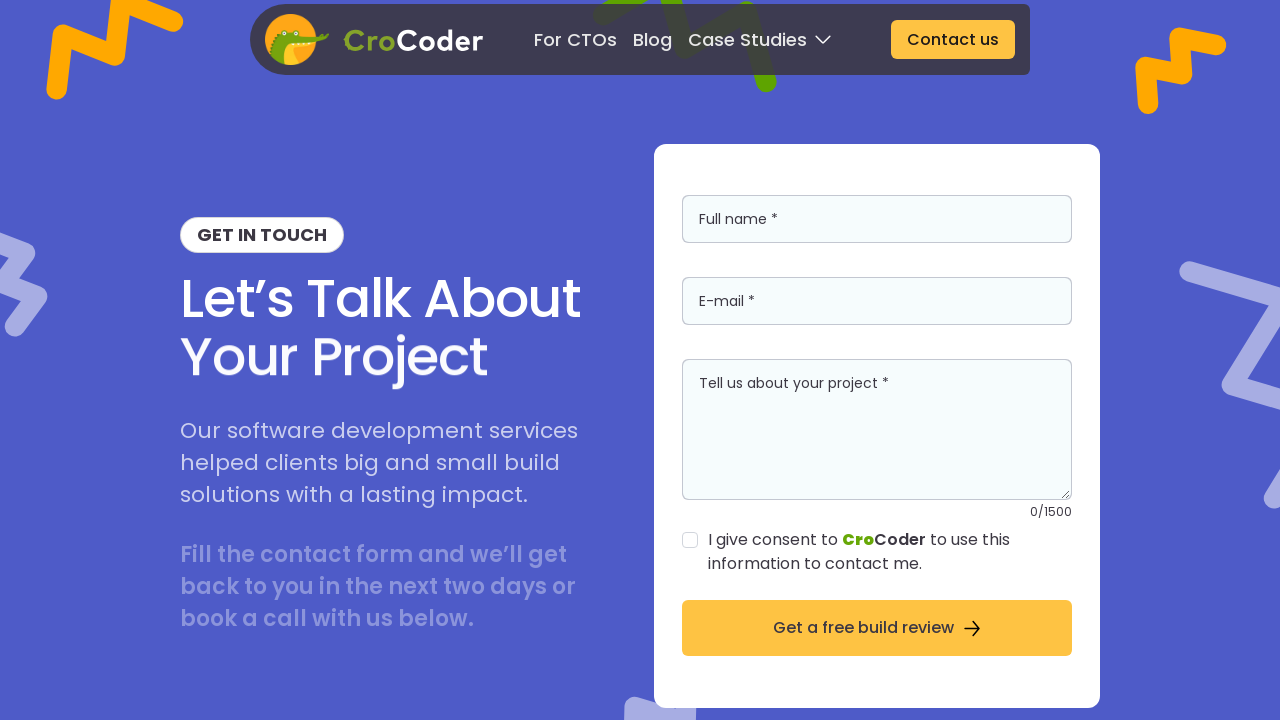

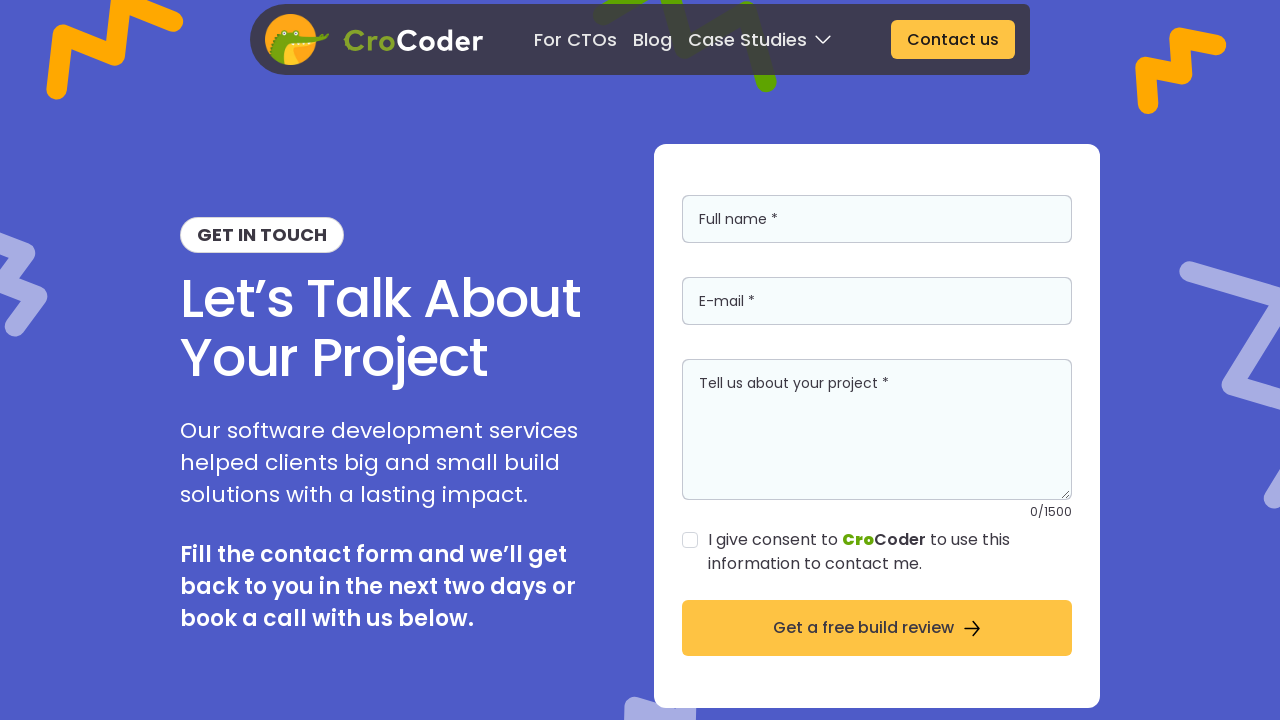